Navigates to the Arne reserve page and then clicks on the Opening times link to verify the hours page loads

Starting URL: https://www.rspb.org.uk

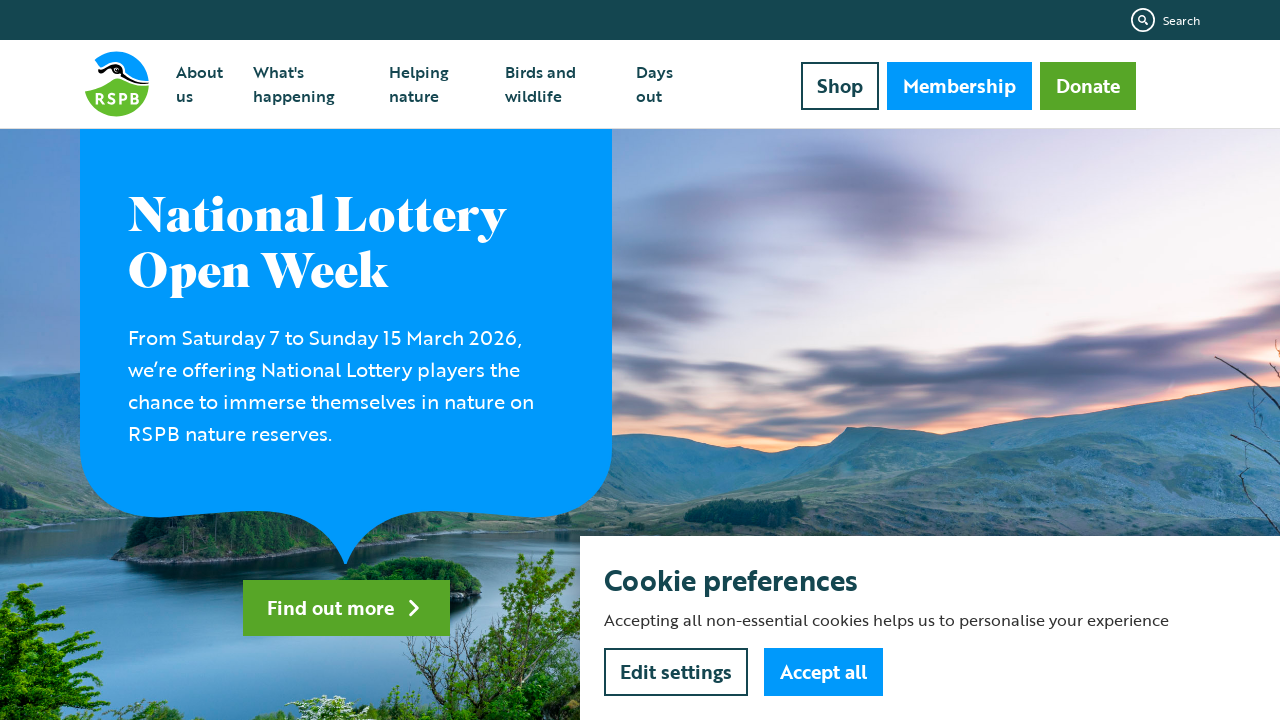

Hovered over 'Days out' dropdown menu at (663, 84) on xpath=//a[normalize-space()='Days out']
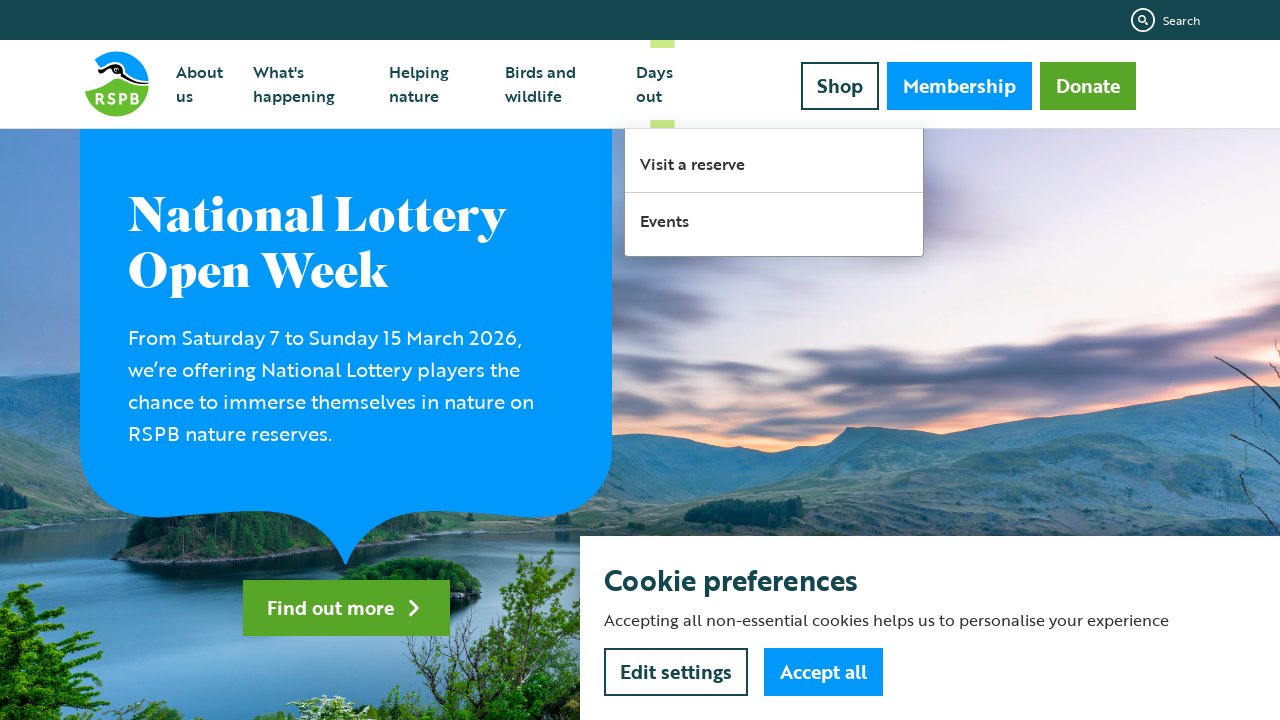

Clicked on 'Visit a reserve' link at (774, 161) on xpath=//a[normalize-space()='Visit a reserve']
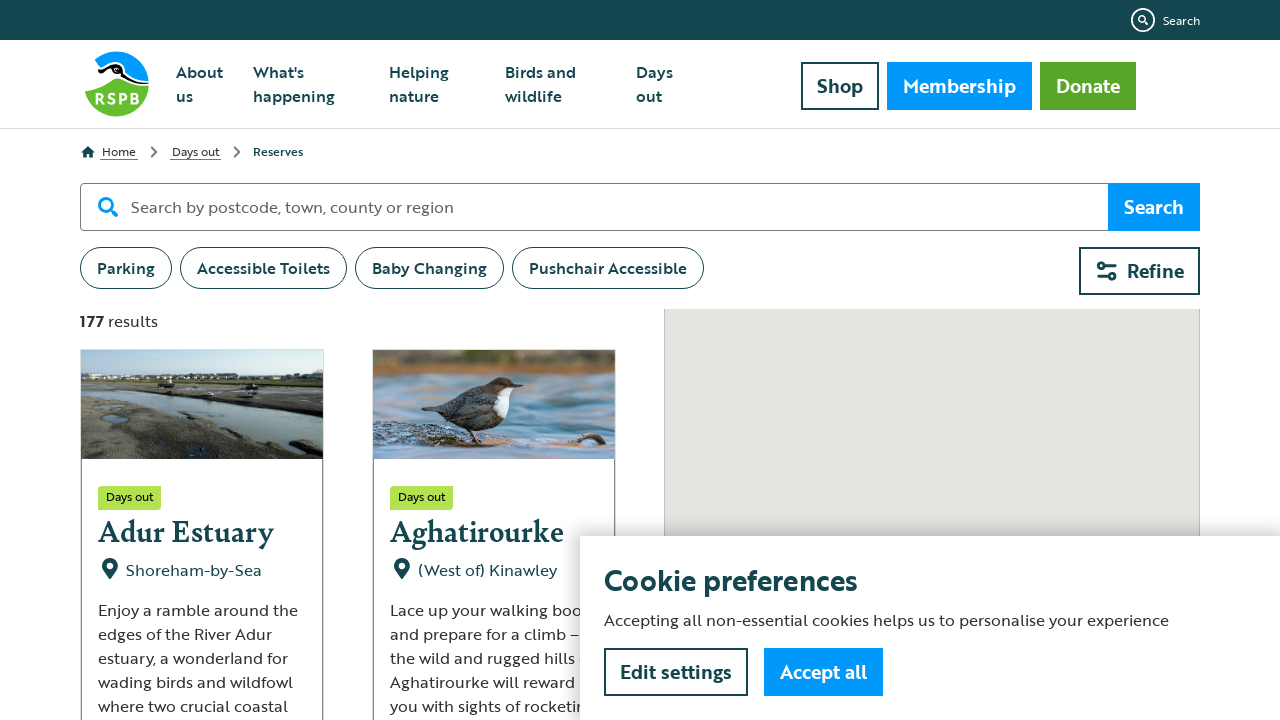

Clicked on Arne reserve link at (202, 360) on xpath=//a[@href='/days-out/reserves/arne']
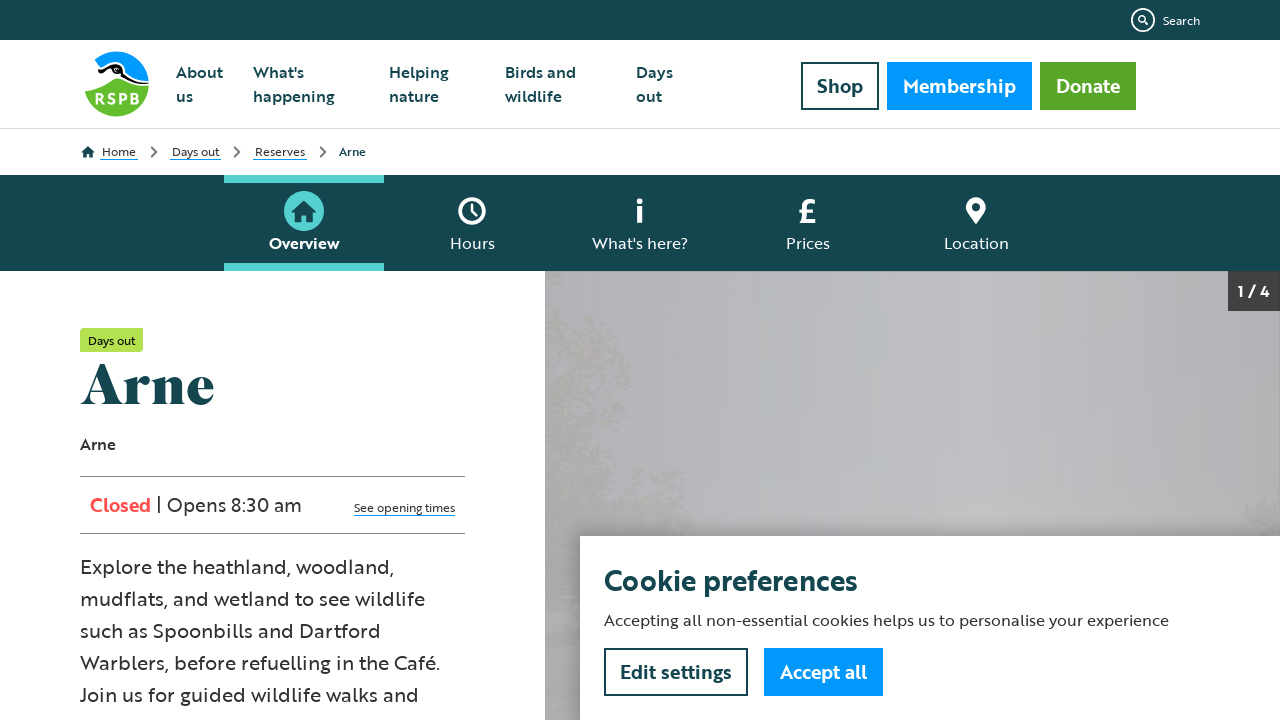

Arne reserve page loaded successfully
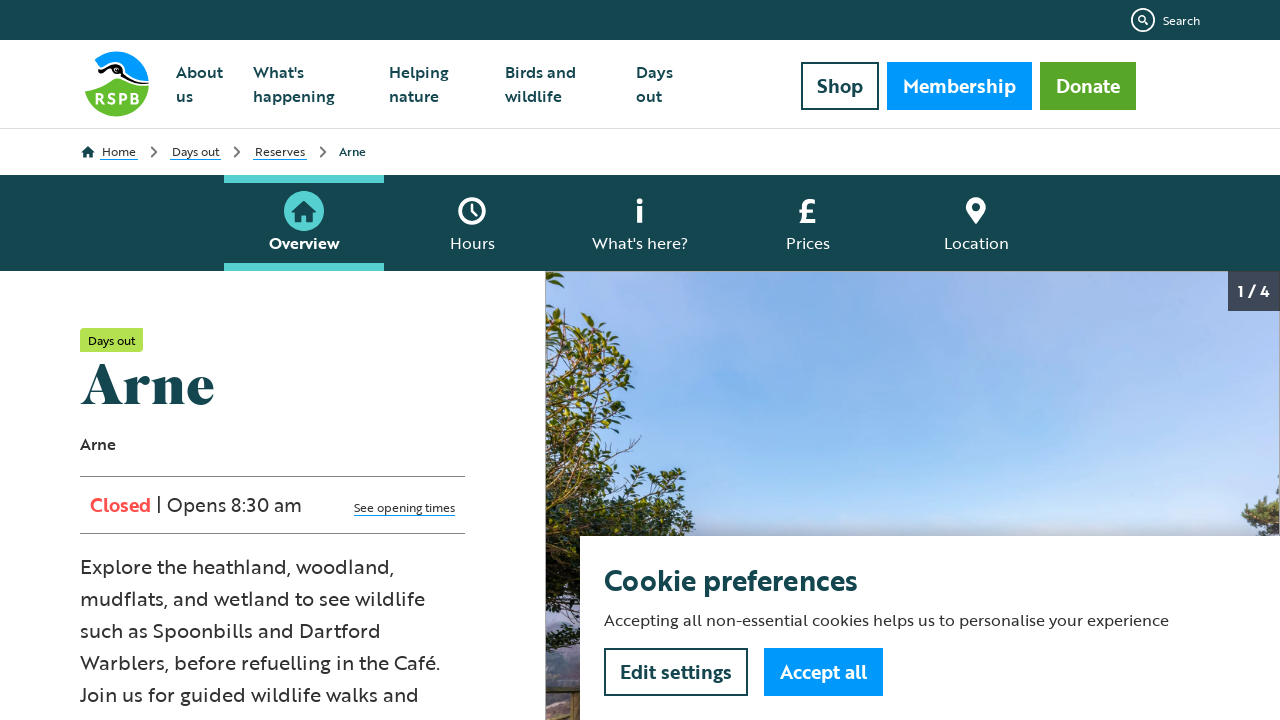

Clicked on Opening times link at (404, 507) on xpath=//a[@href='/days-out/reserves/arne/opening-times']
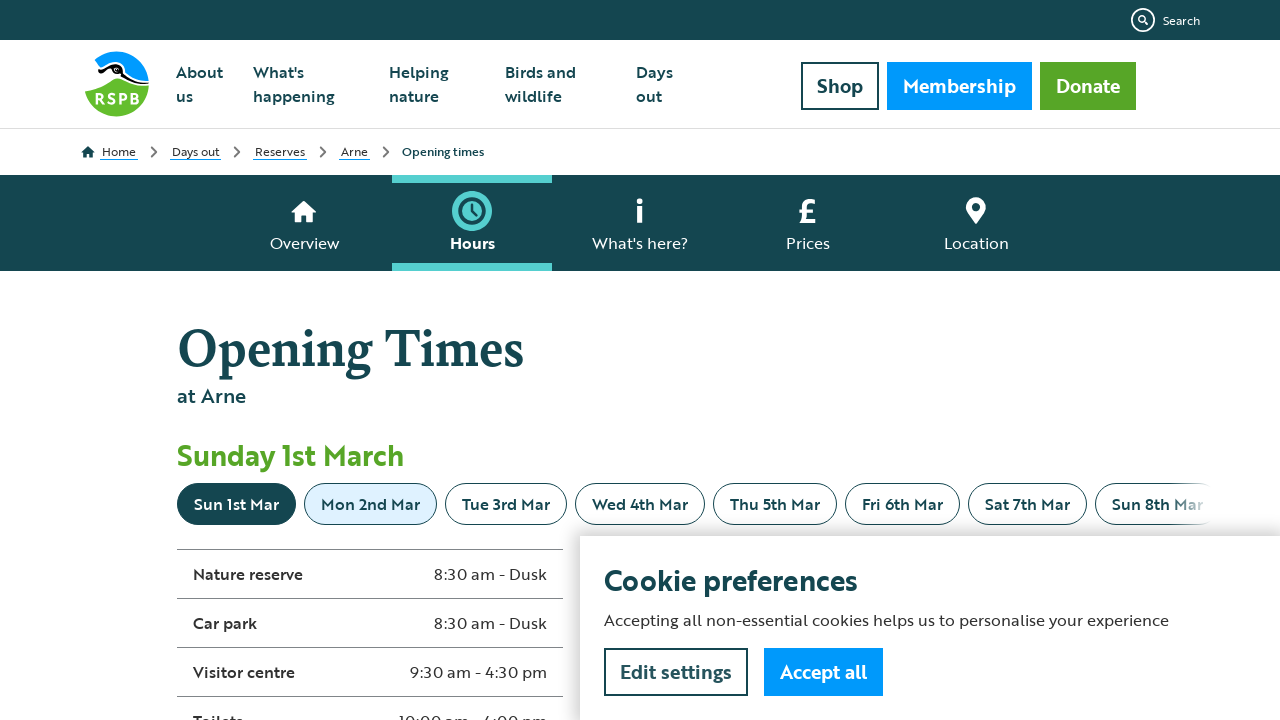

Opening times page loaded successfully
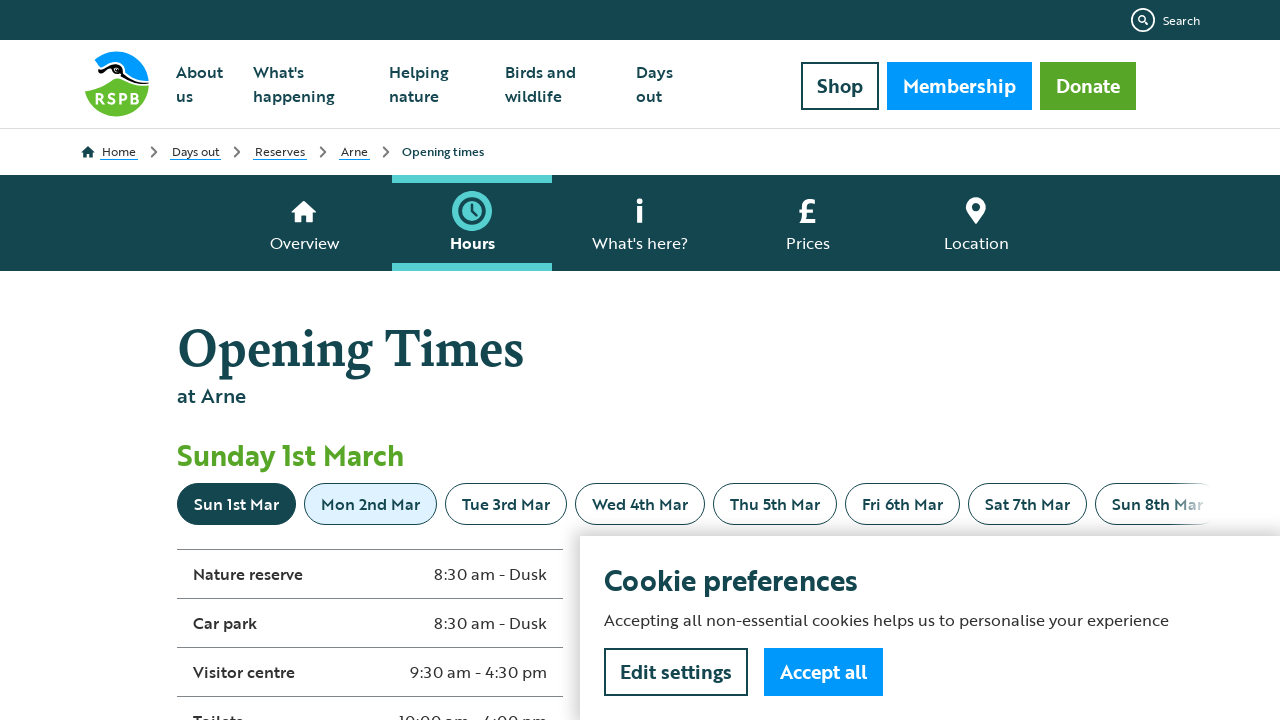

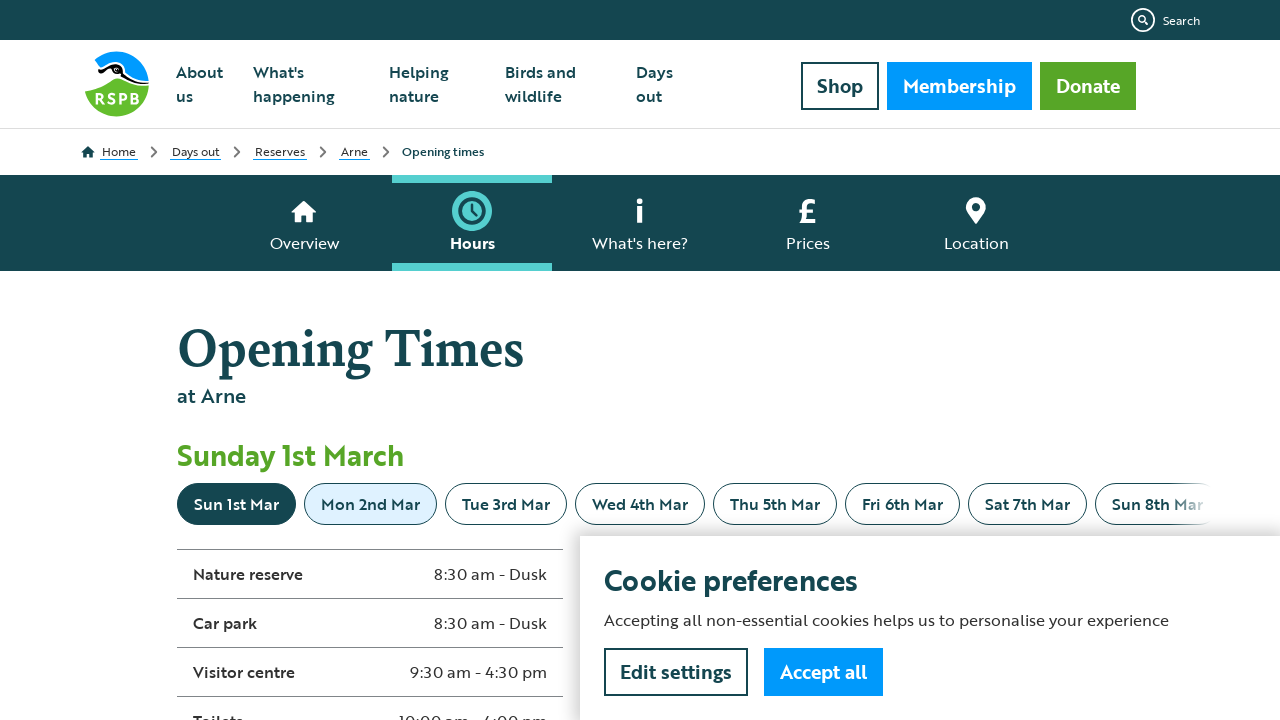